Tests file download functionality by clicking a download link and verifying the download completes

Starting URL: https://www.selenium.dev/selenium/web/downloads/download.html

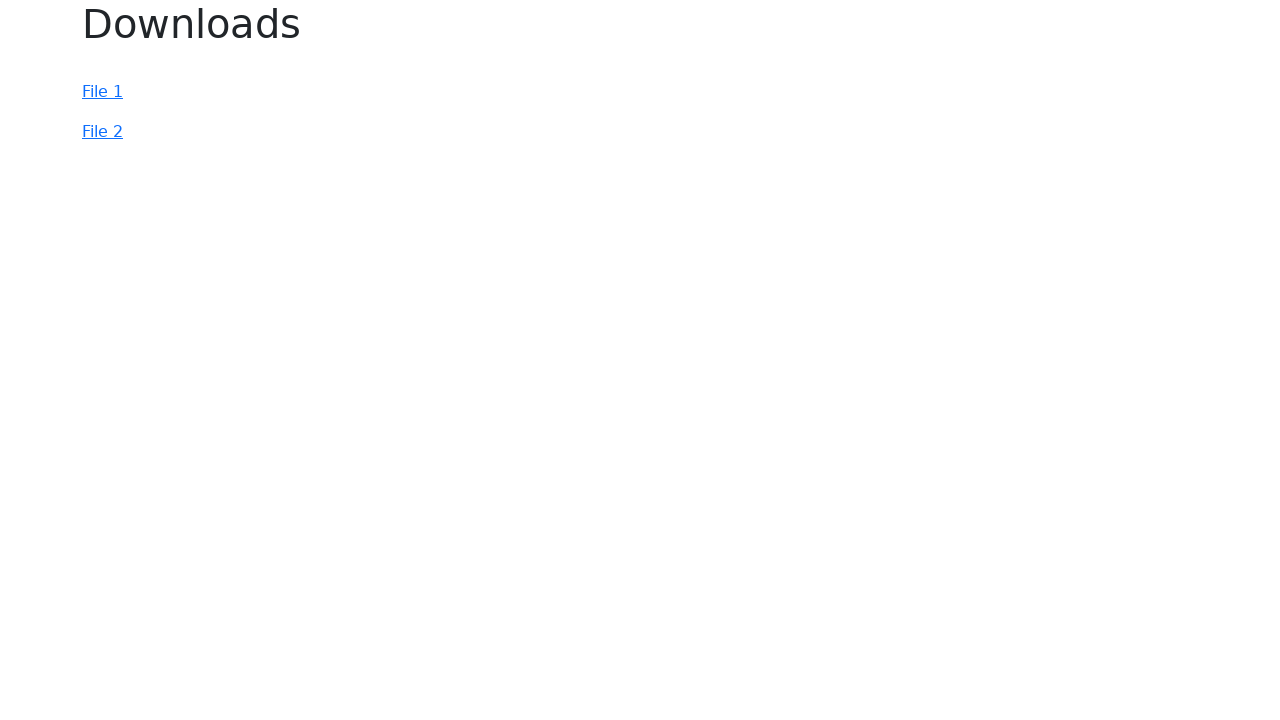

Waited for download link element to be present
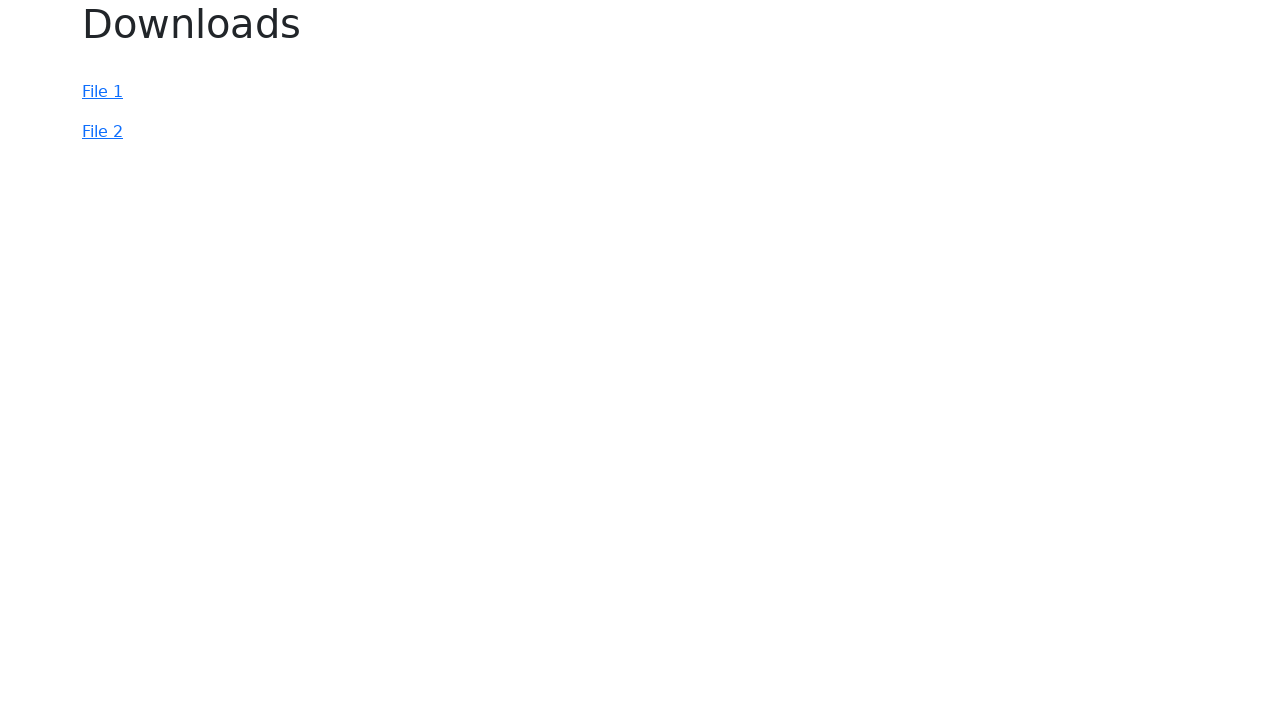

Clicked download link to initiate file download at (102, 132) on #file-2
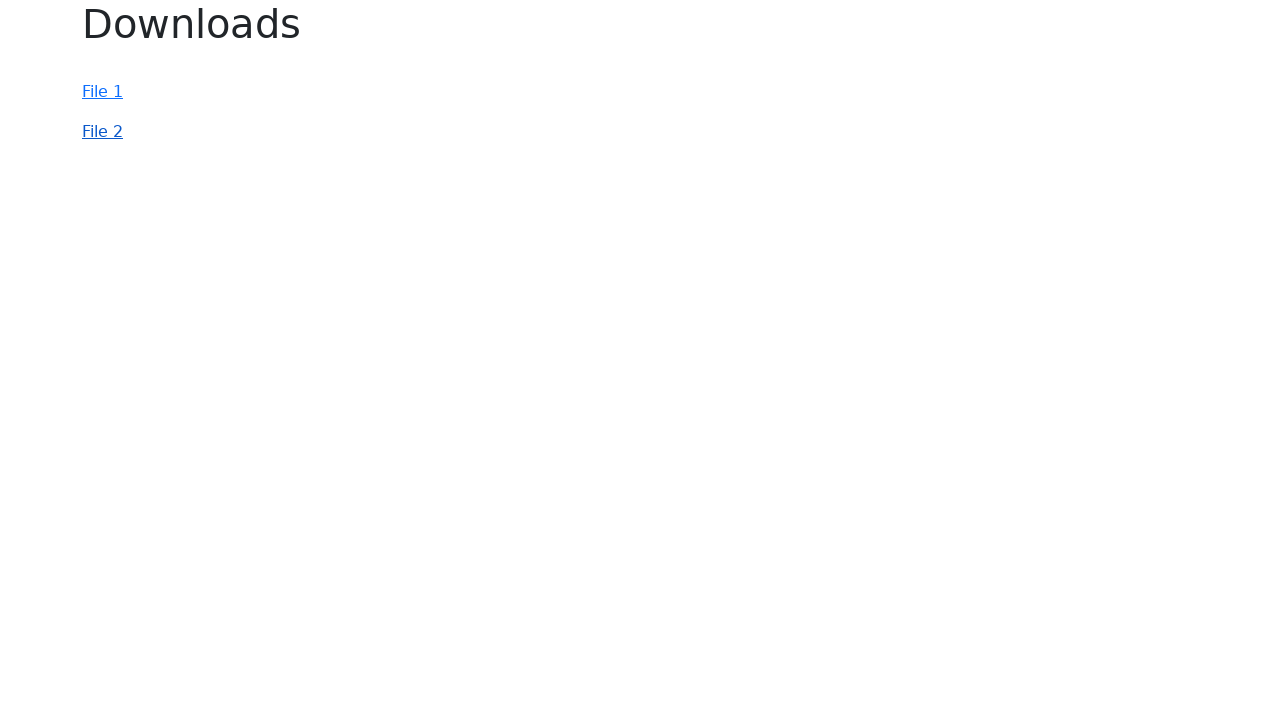

Download completed and file object obtained
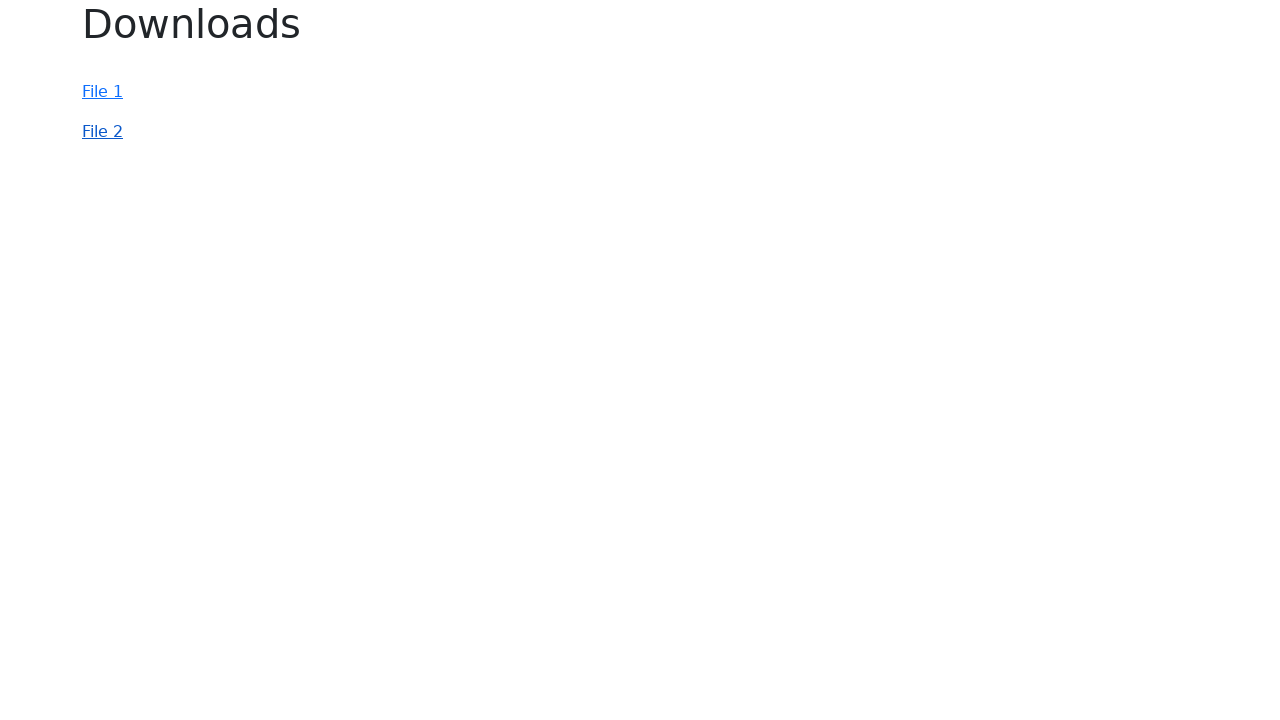

Verified download completed successfully by retrieving file path
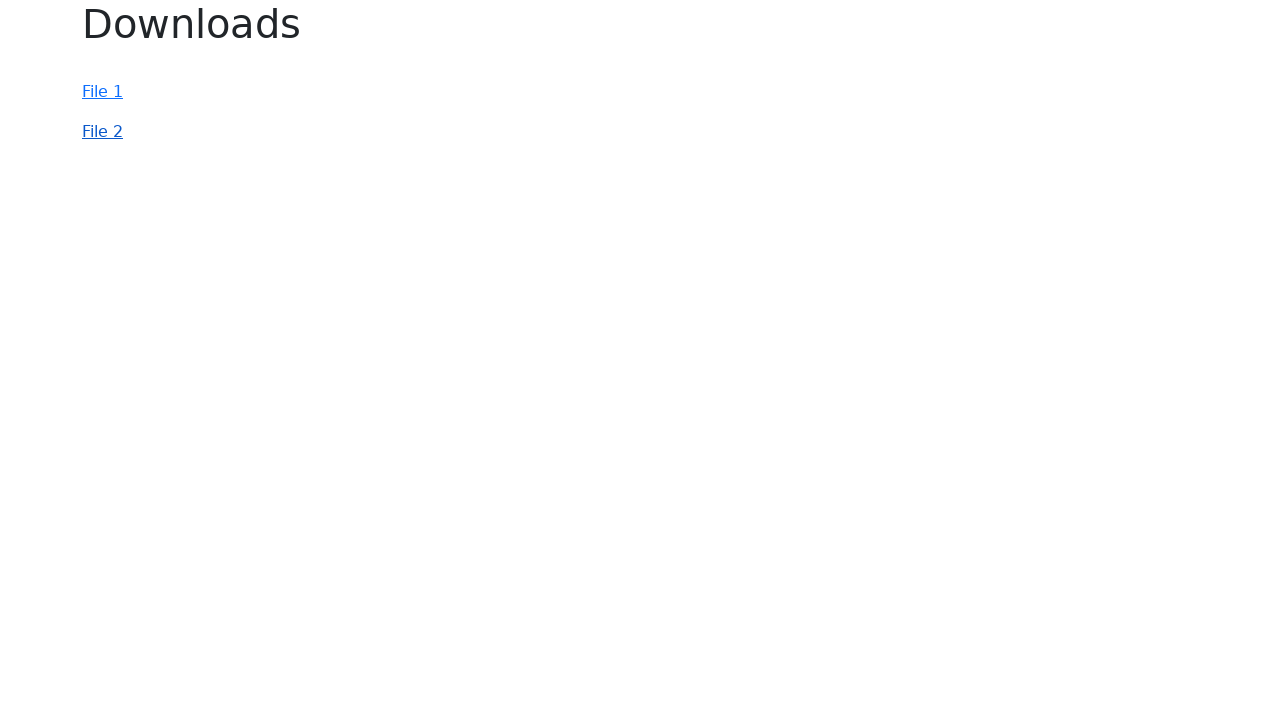

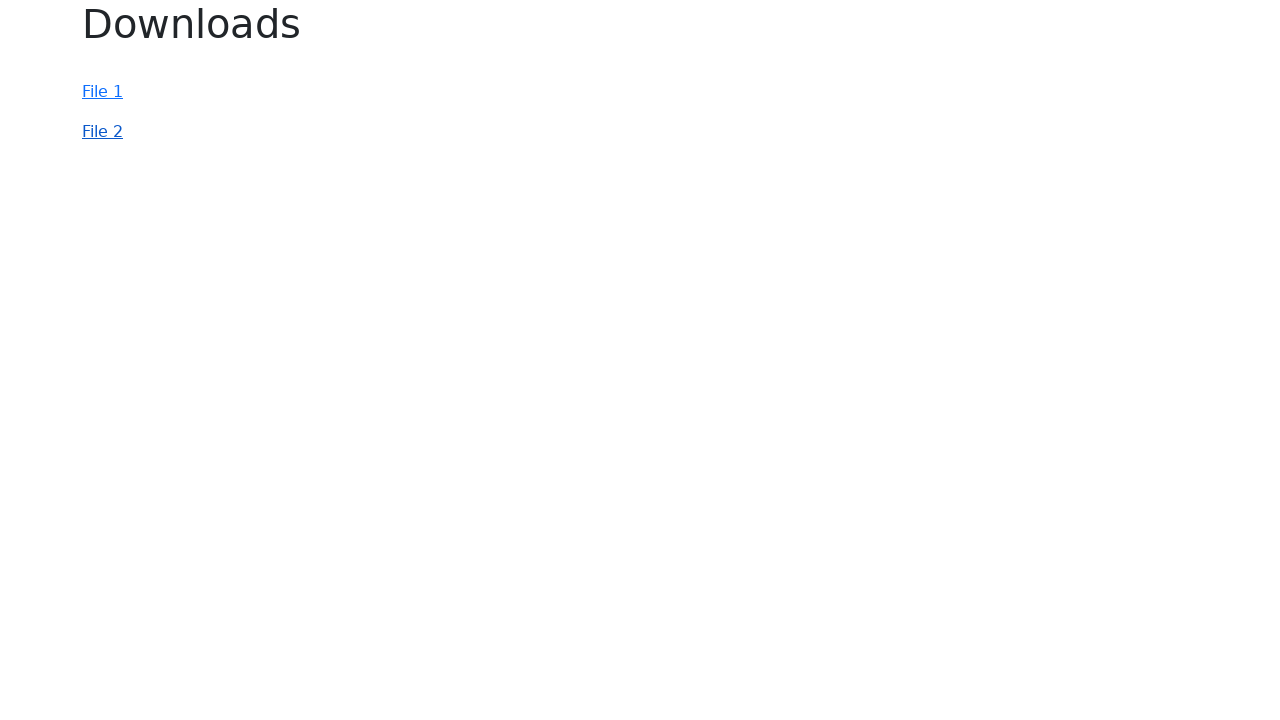